Tests filtering to display only completed items

Starting URL: https://demo.playwright.dev/todomvc

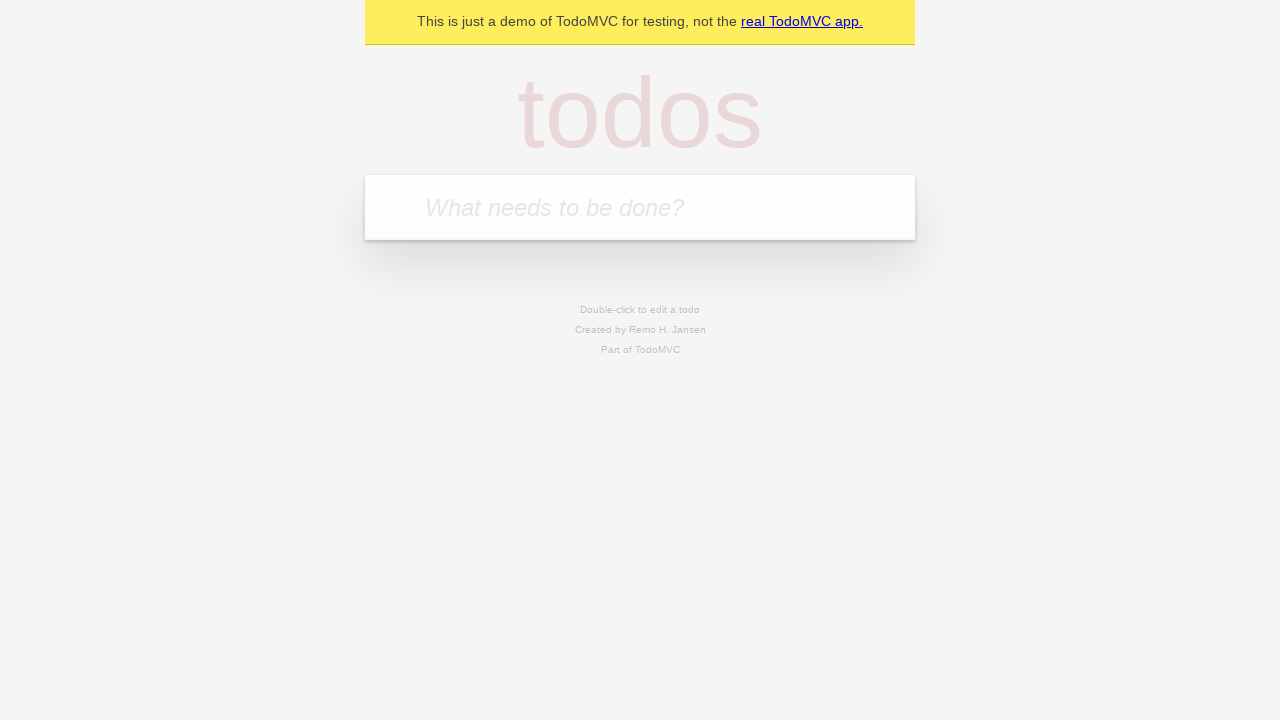

Filled new todo field with 'buy some cheese' on .new-todo
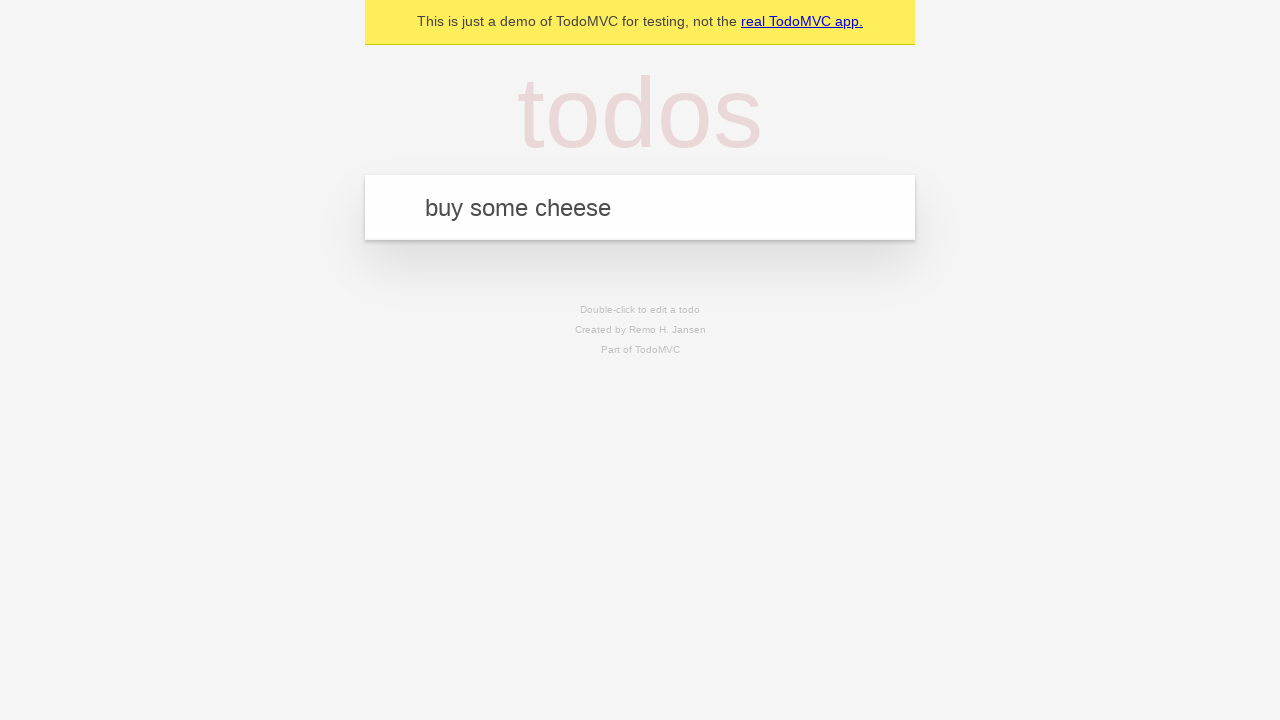

Pressed Enter to add first todo on .new-todo
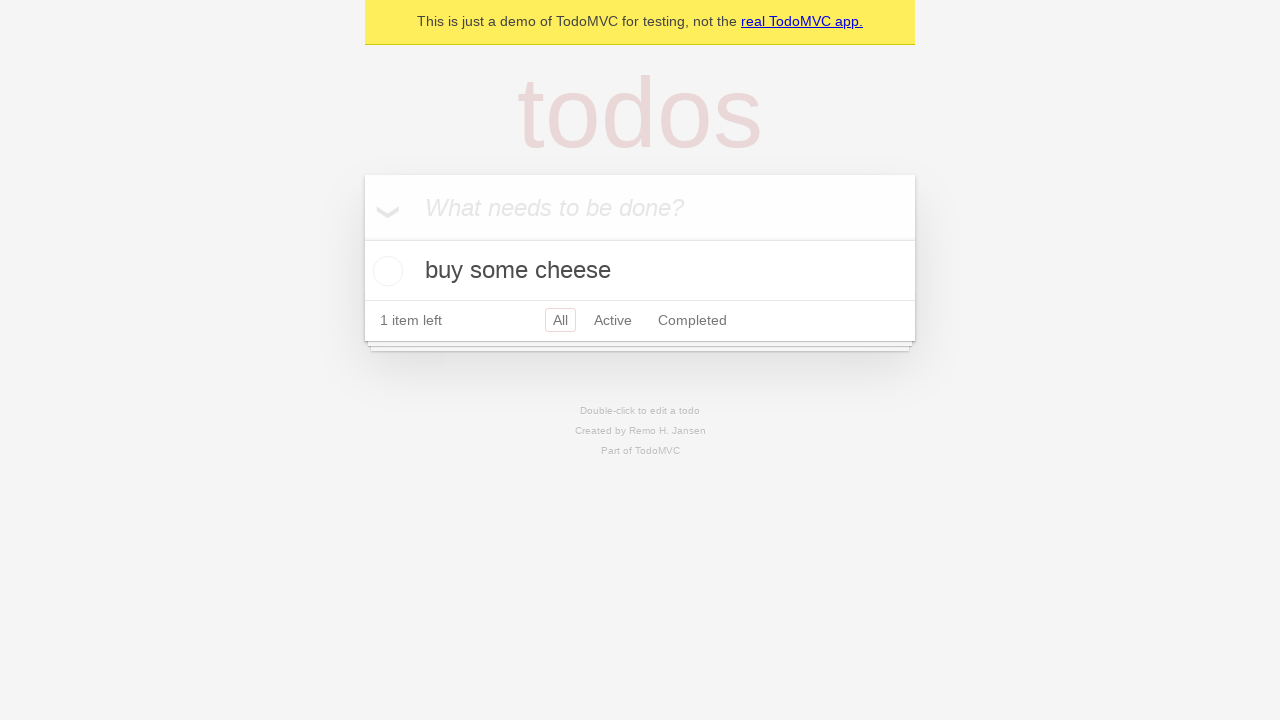

Filled new todo field with 'feed the cat' on .new-todo
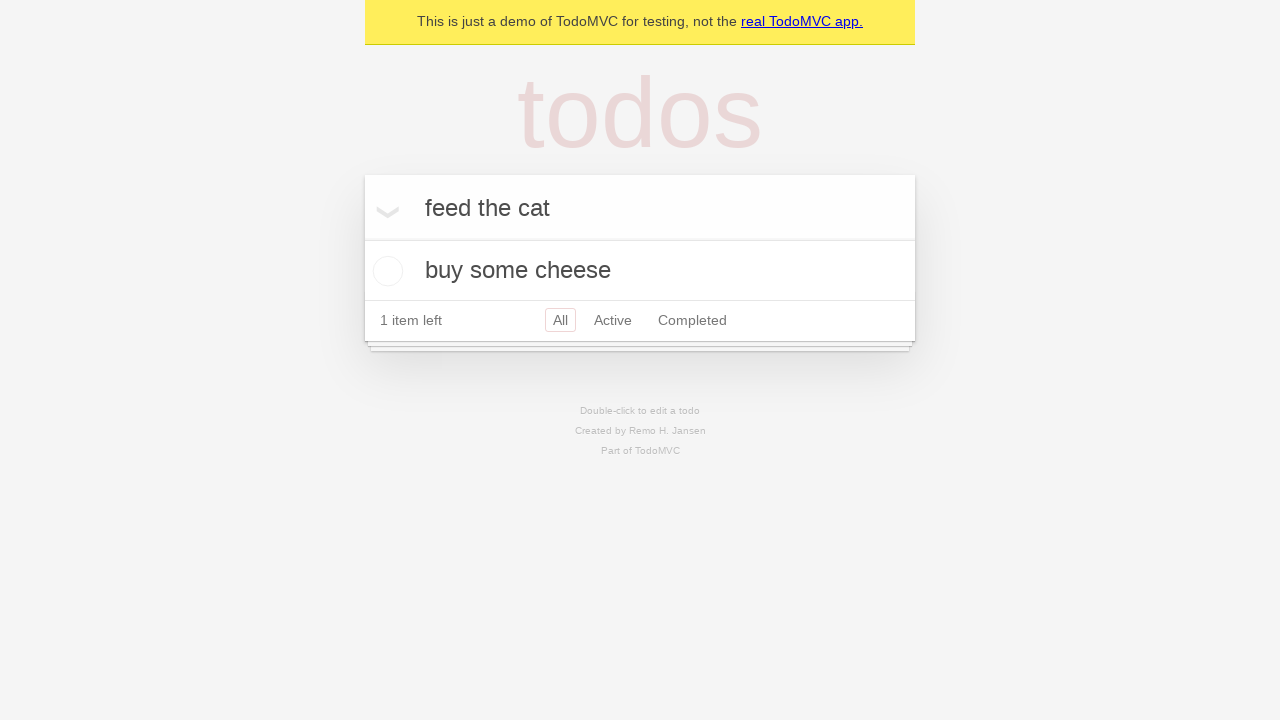

Pressed Enter to add second todo on .new-todo
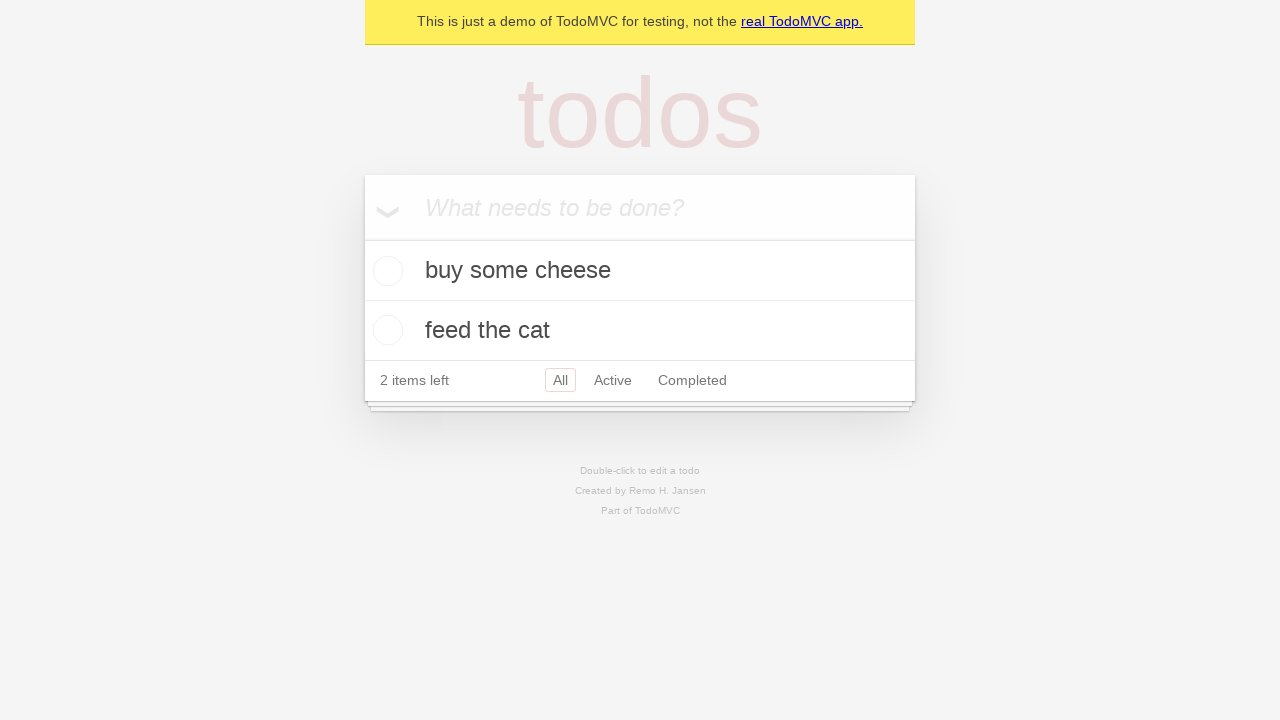

Filled new todo field with 'book a doctors appointment' on .new-todo
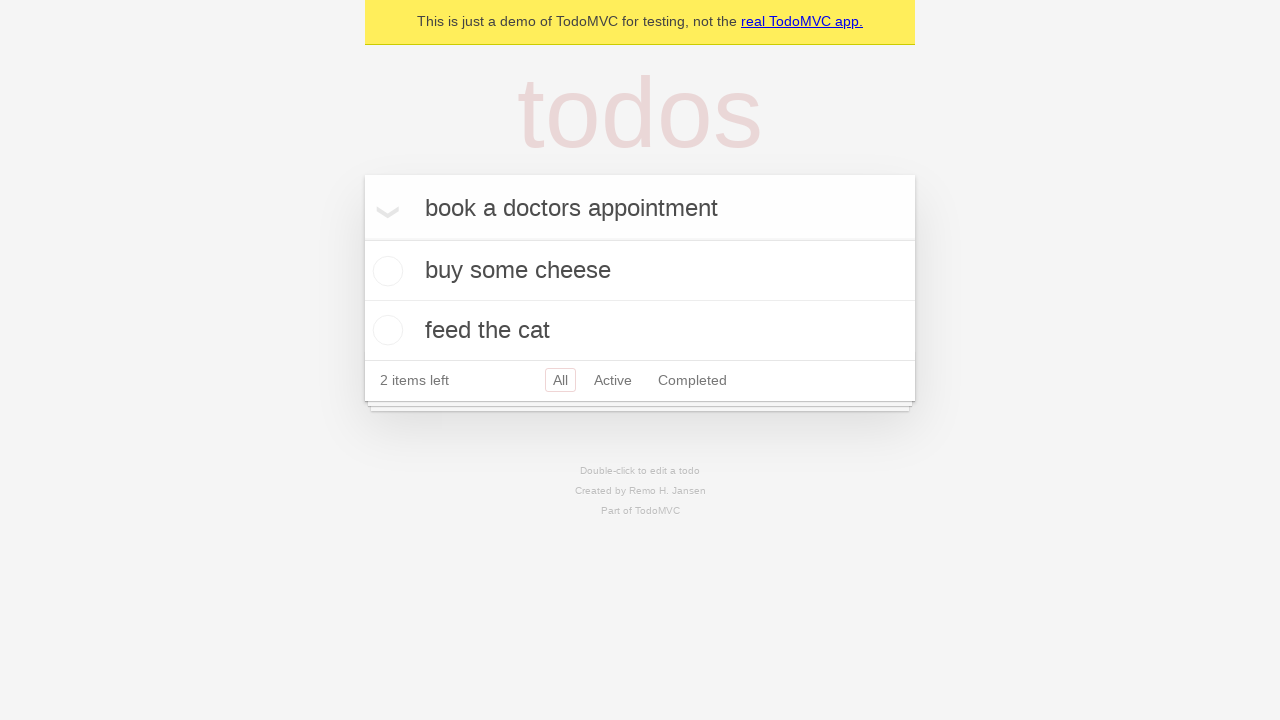

Pressed Enter to add third todo on .new-todo
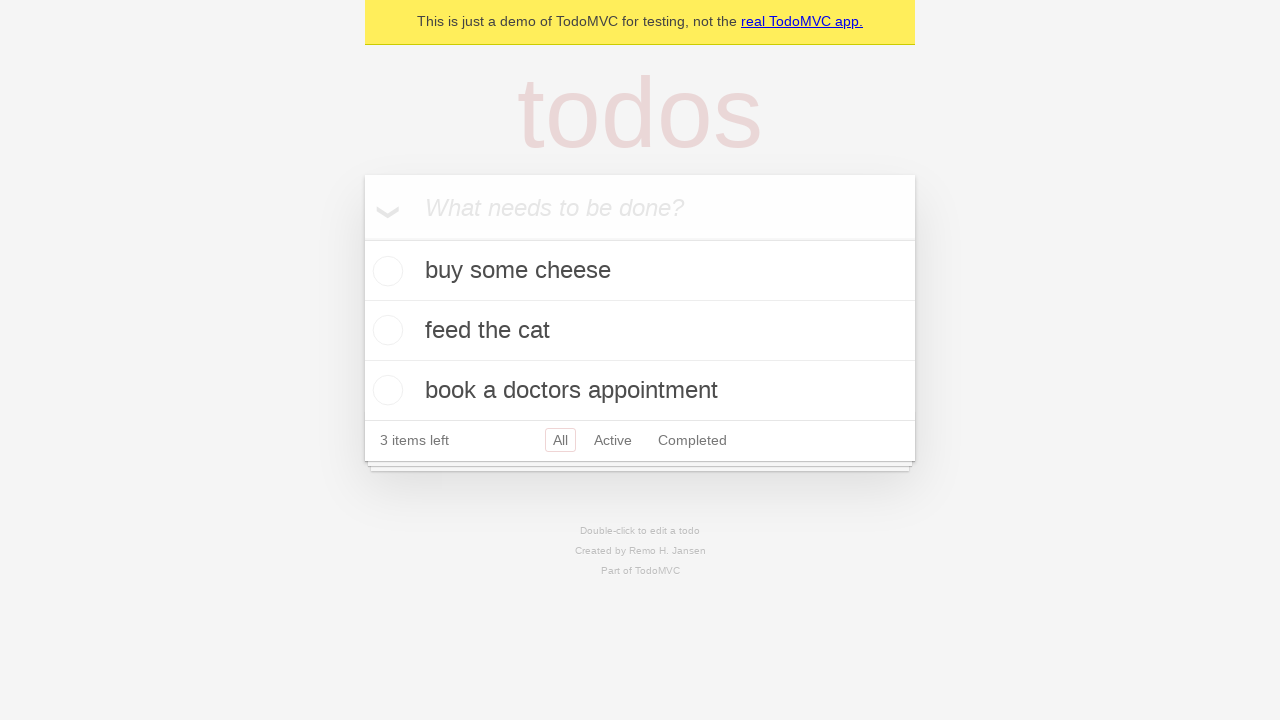

Waited for all 3 todos to be loaded
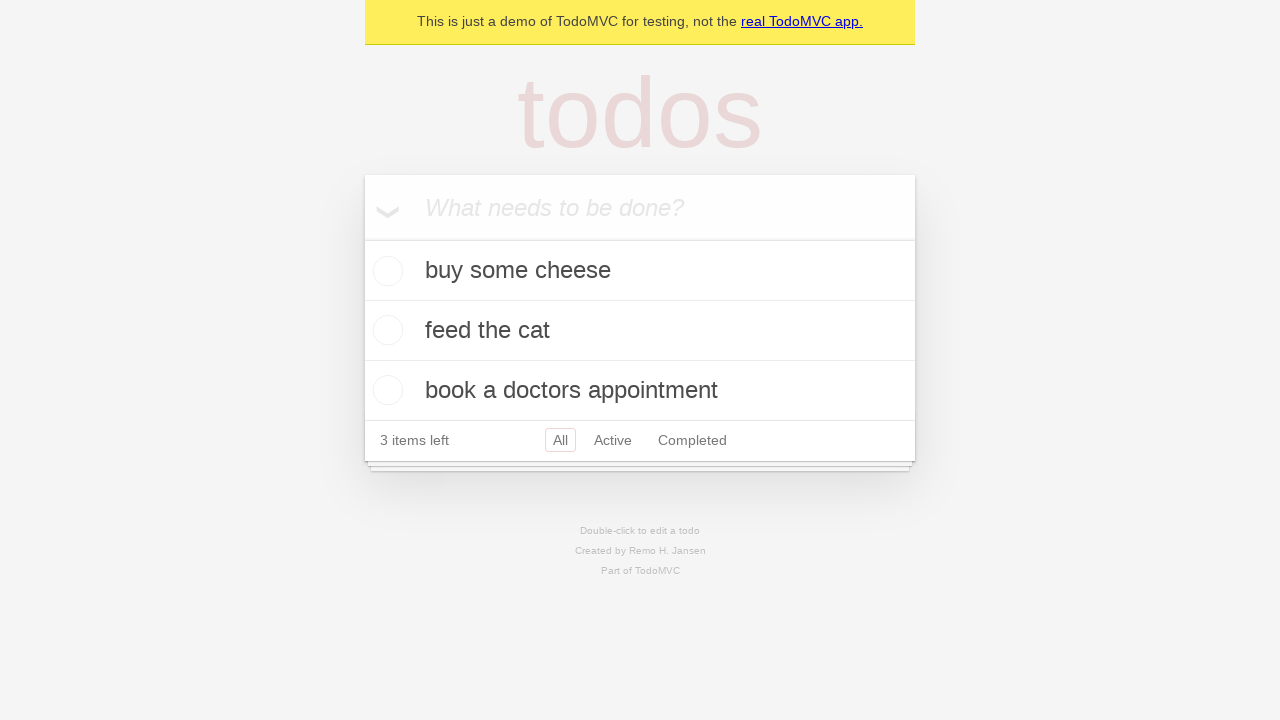

Checked the second todo item as completed at (385, 330) on .todo-list li .toggle >> nth=1
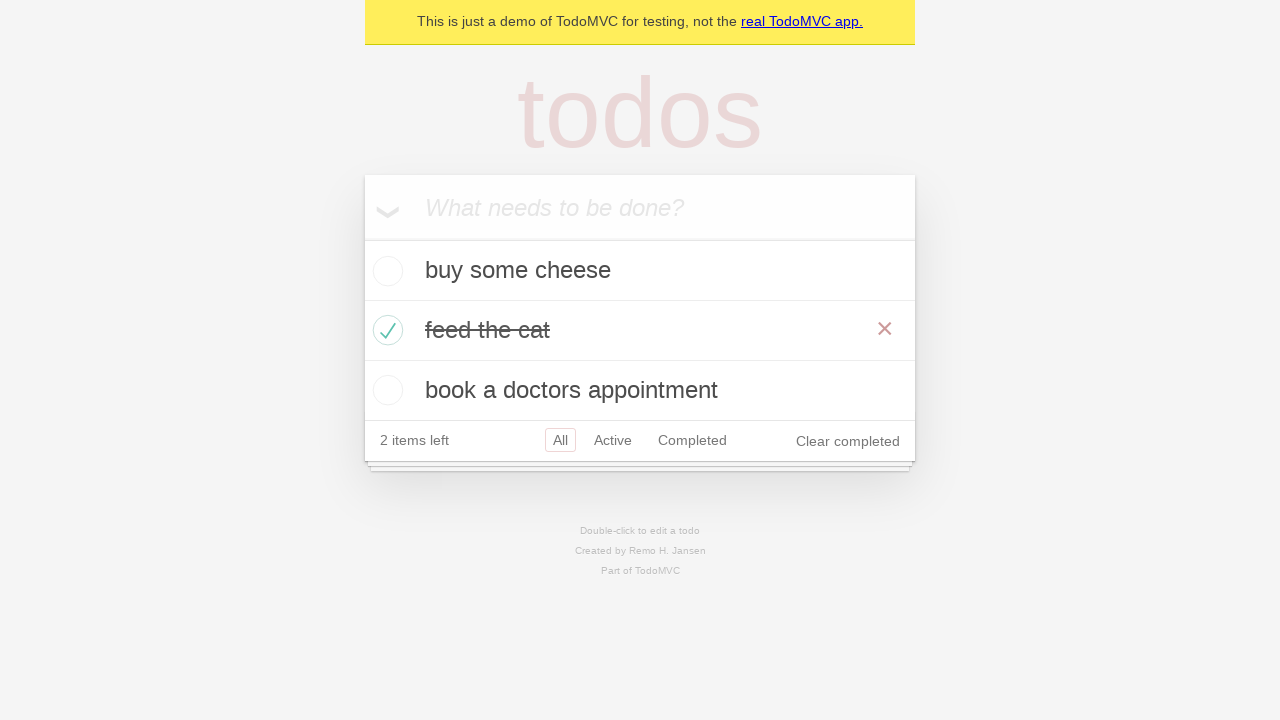

Clicked Completed filter to display only completed items at (692, 440) on .filters >> text=Completed
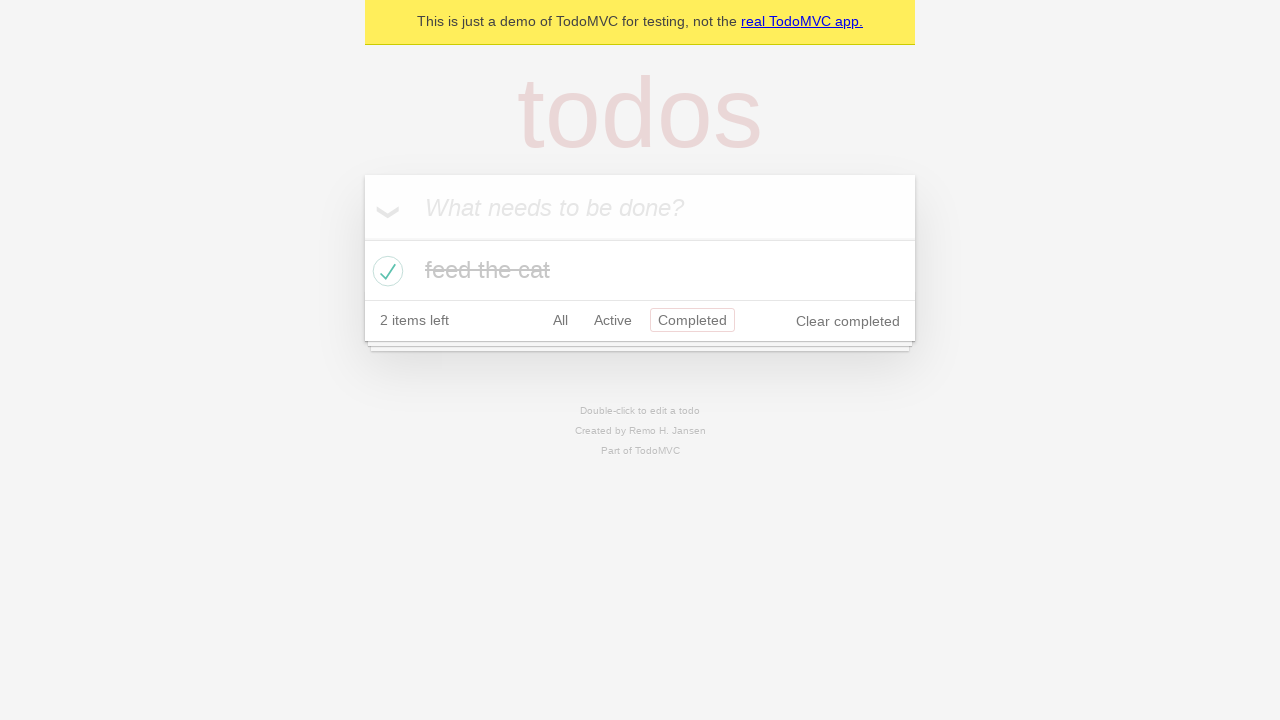

Waited for filtered list to show only 1 completed item
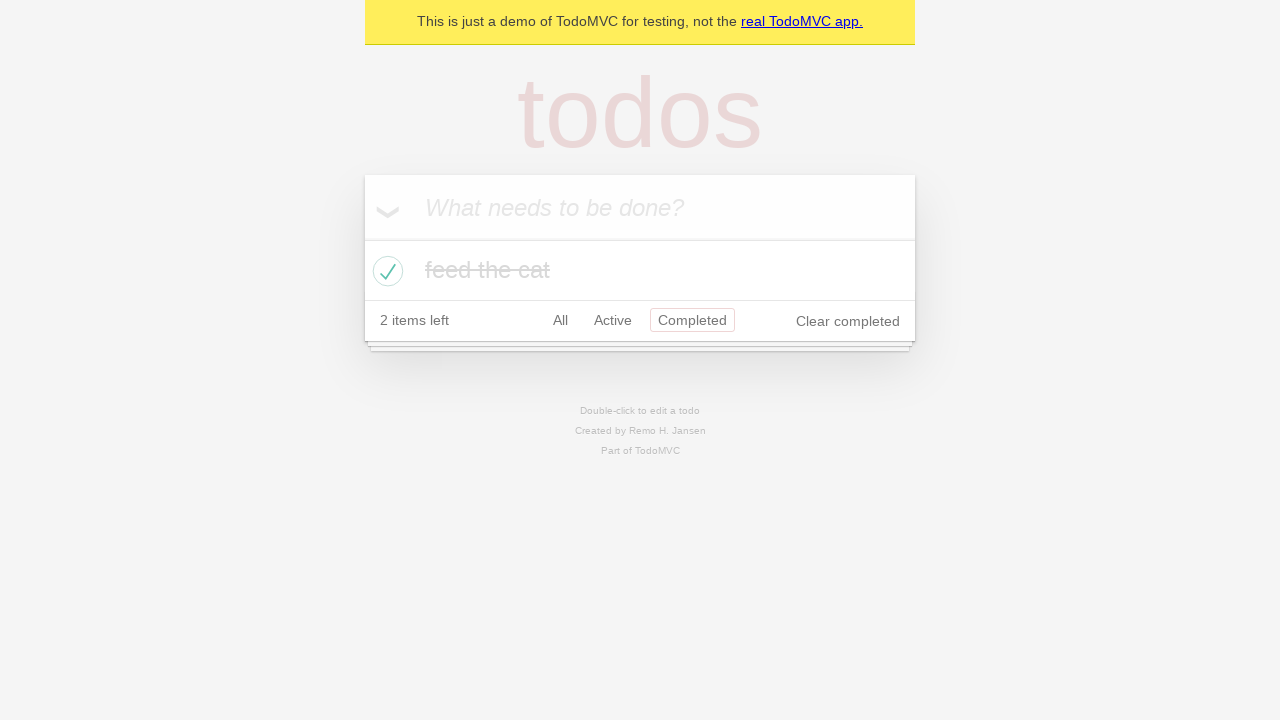

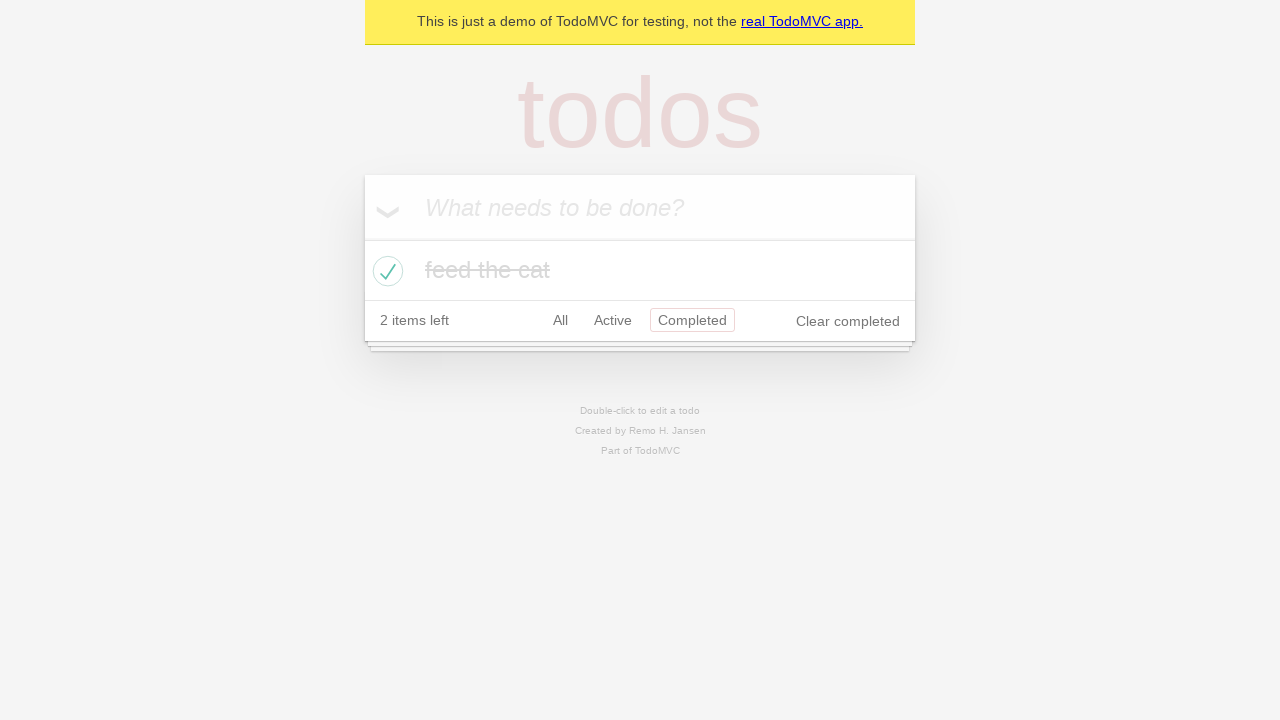